Tests iframe interaction by switching to a demo iframe on the jQuery UI selectable page, clicking on Item 4, and switching back to the default content.

Starting URL: https://jqueryui.com/selectable/

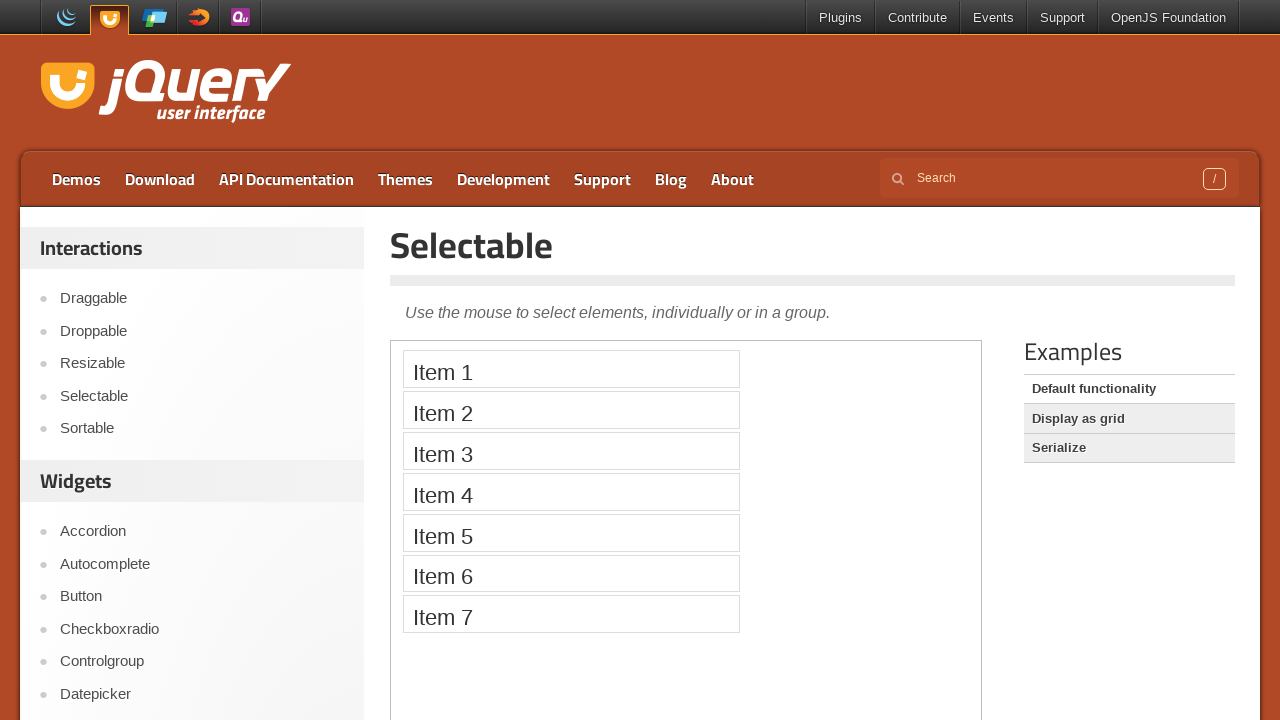

Waited for iframe to be present on the page
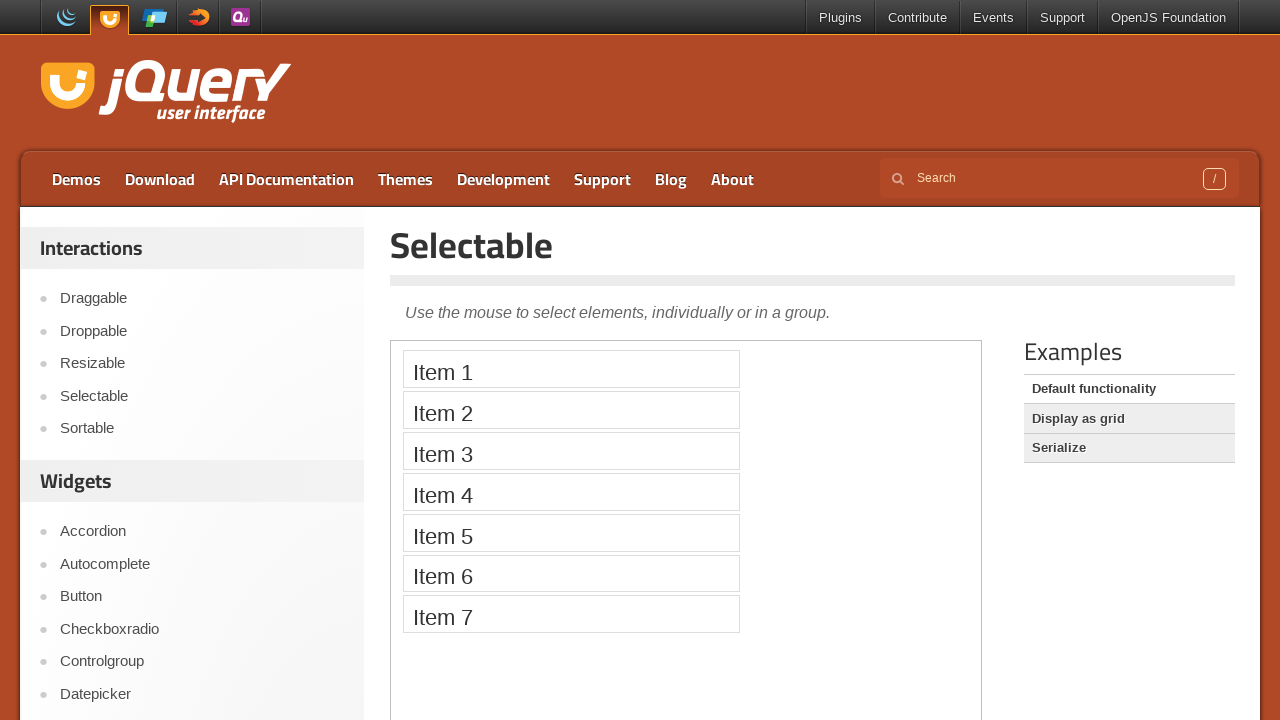

Located the demo iframe for jQuery UI selectable
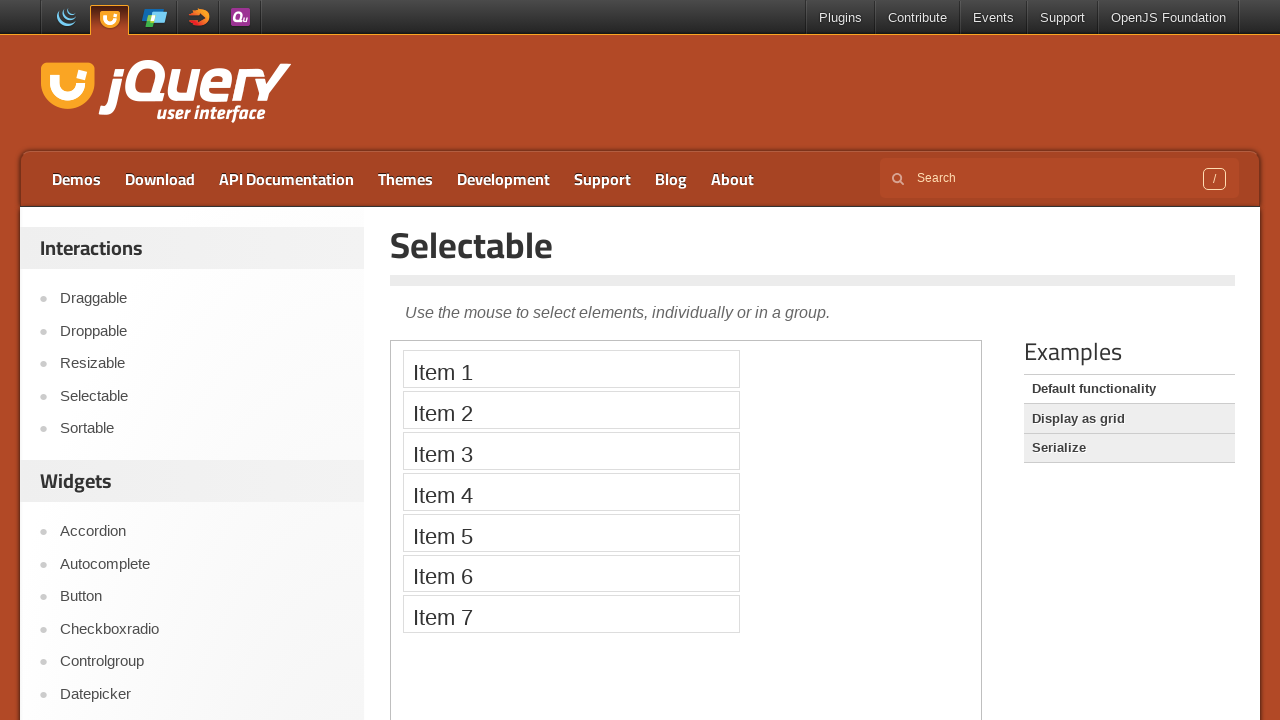

Clicked on Item 4 within the iframe at (571, 492) on iframe[src='/resources/demos/selectable/default.html'] >> internal:control=enter
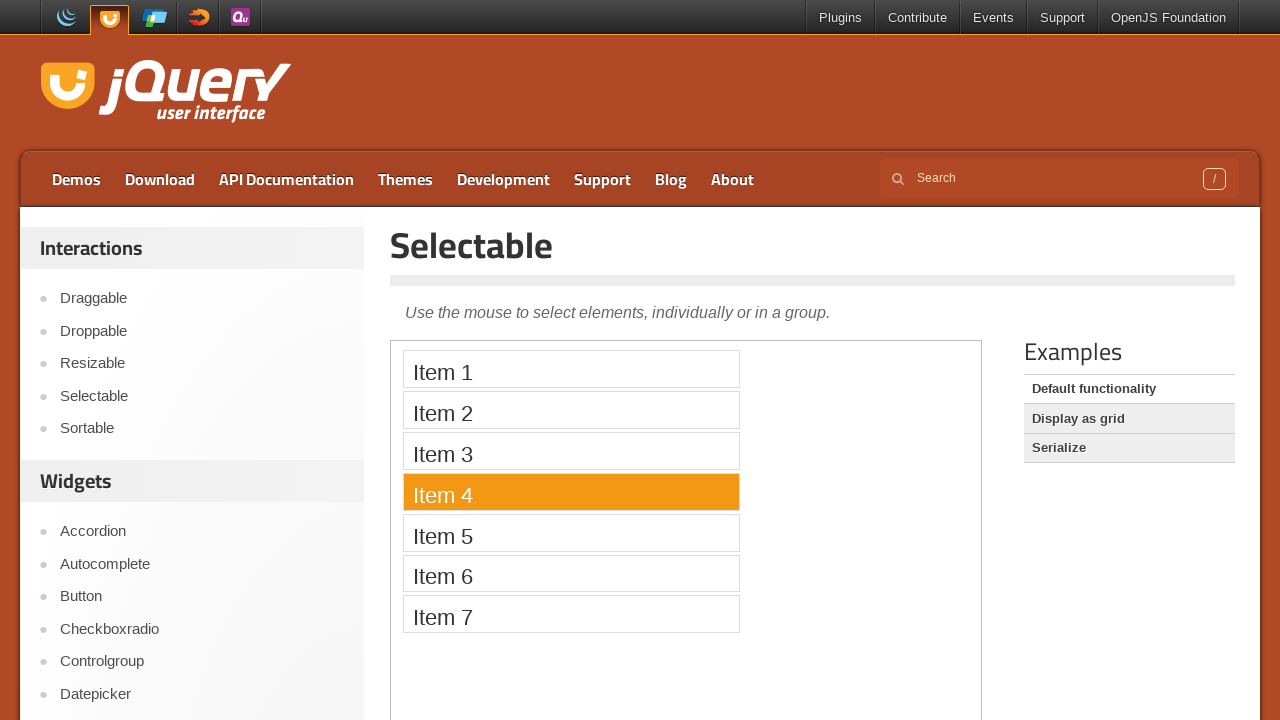

Switched back to default content and verified main page is accessible
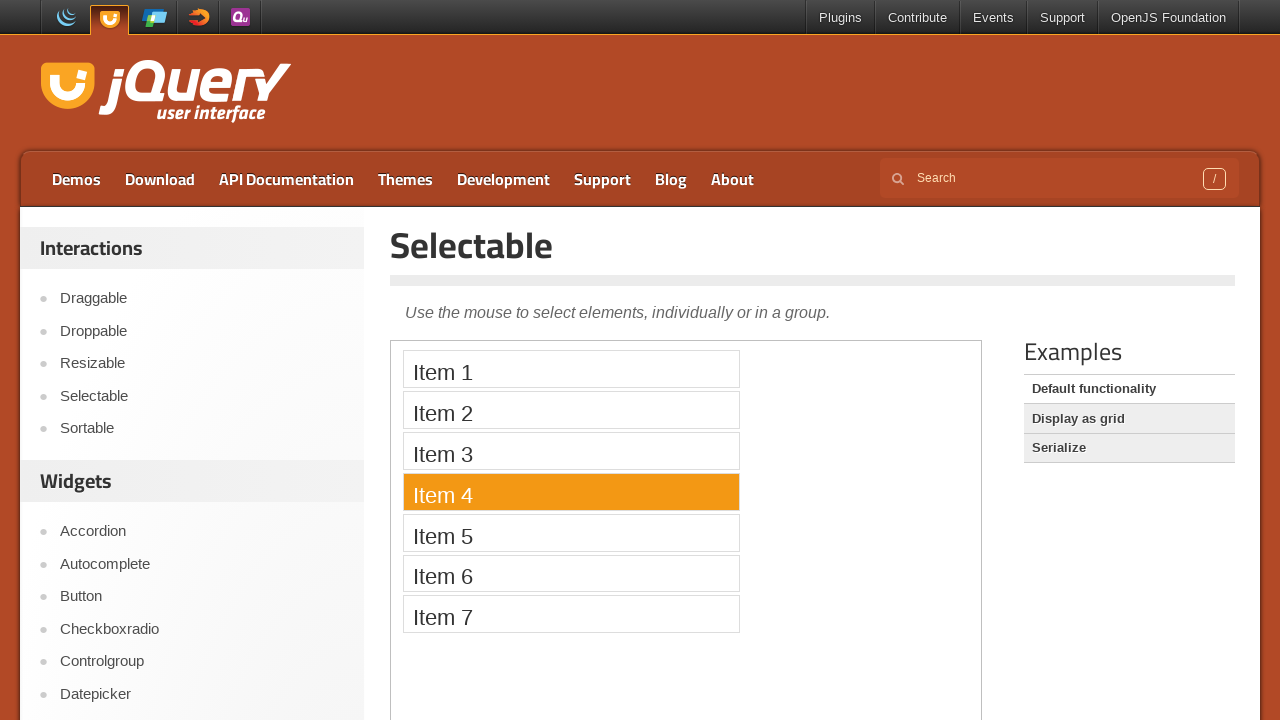

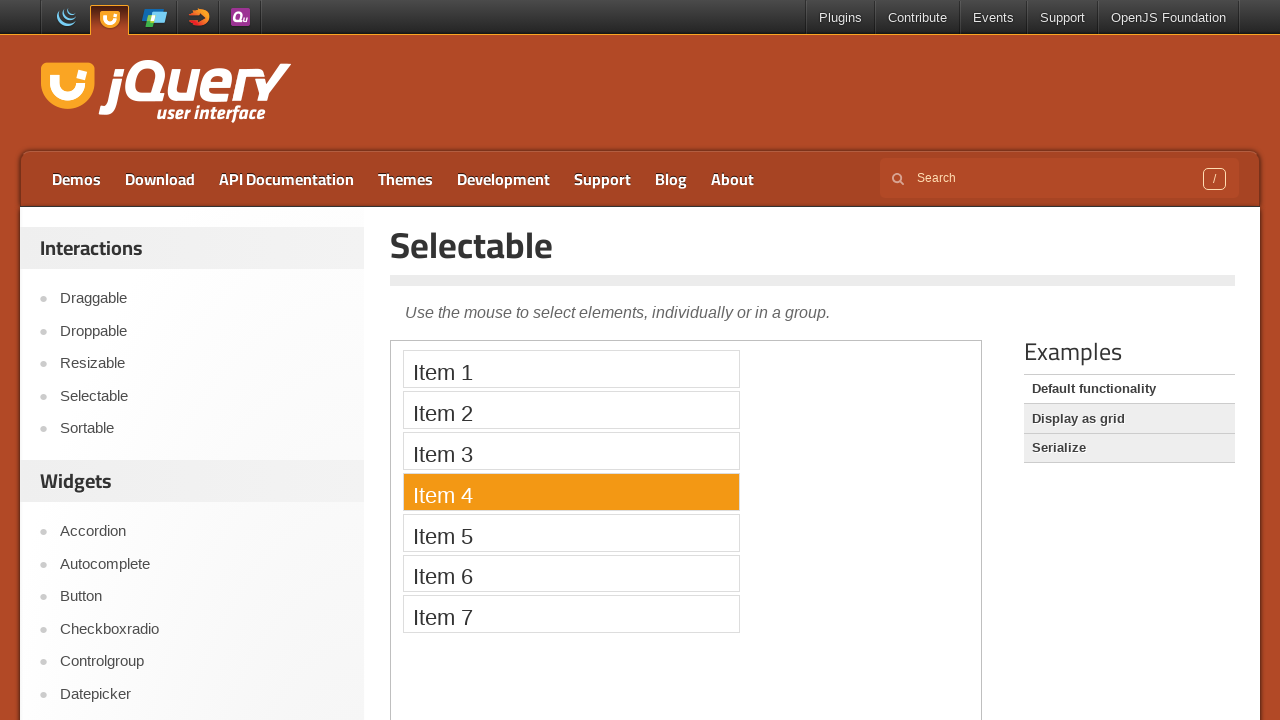